Solves a math problem by reading numbers and operator from the page, calculating the result, and selecting it from a dropdown menu

Starting URL: http://suninjuly.github.io/selects1.html

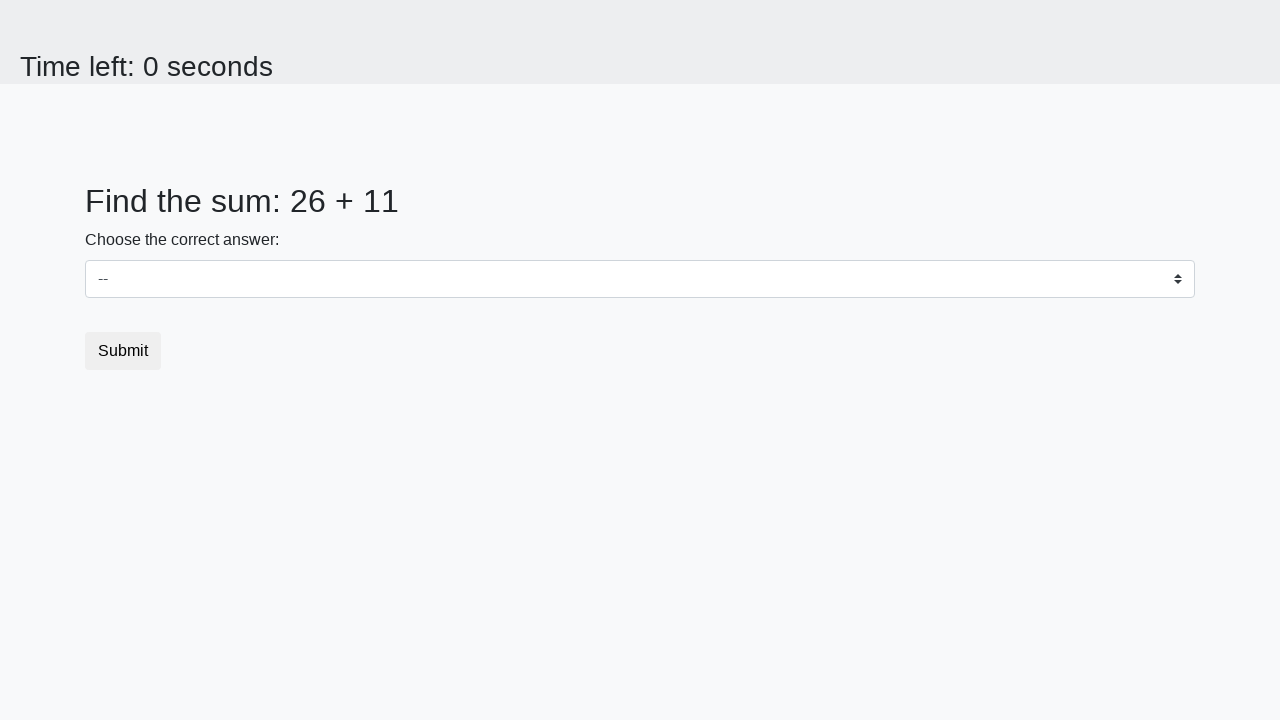

Read first number from page
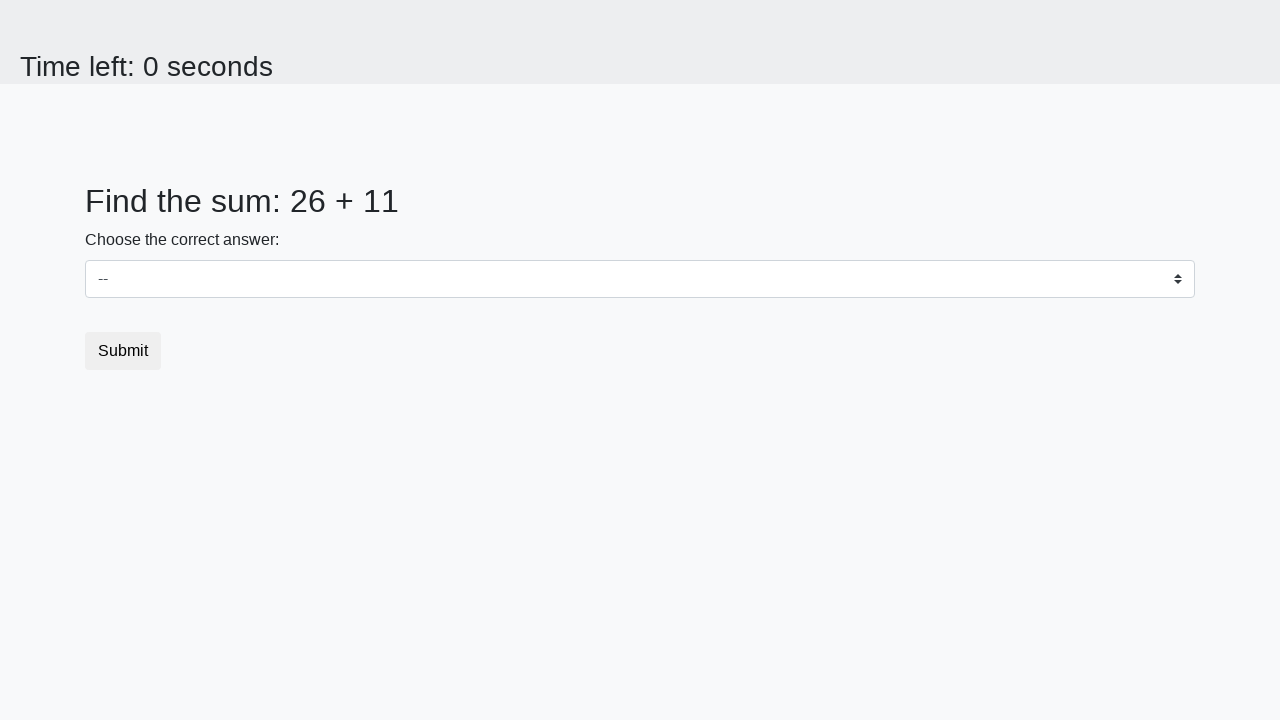

Read operator from page
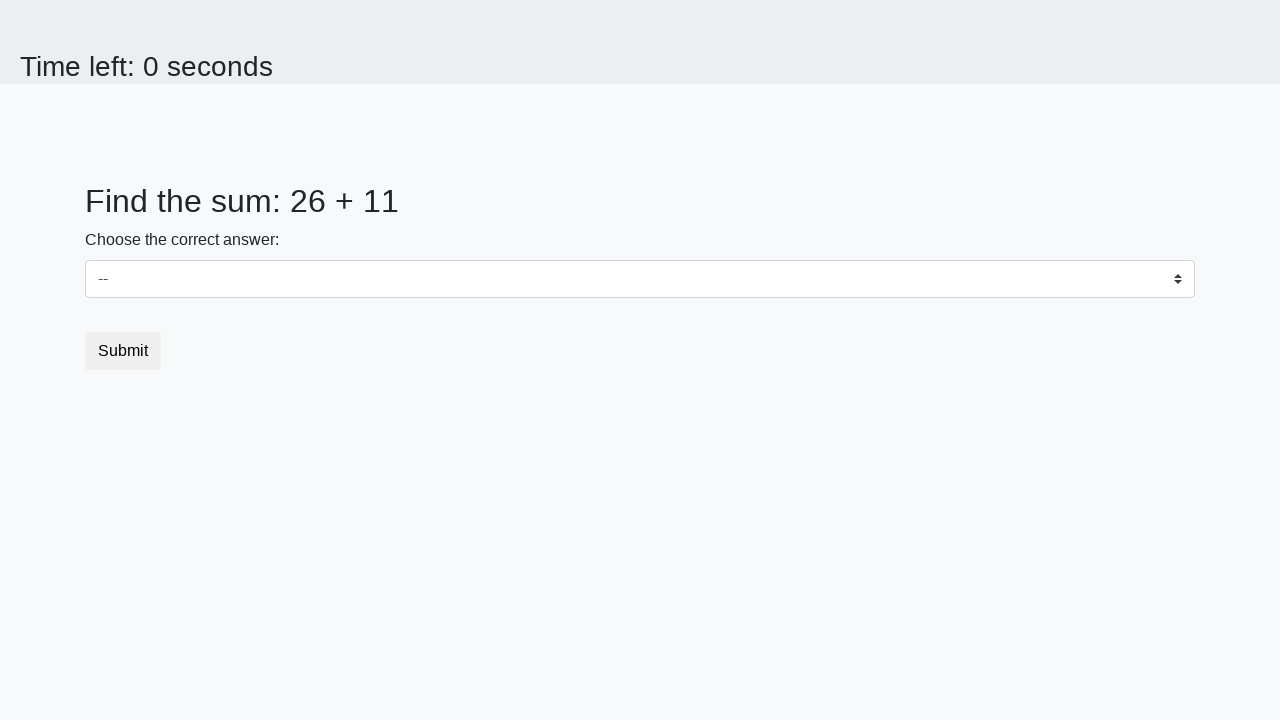

Read second number from page
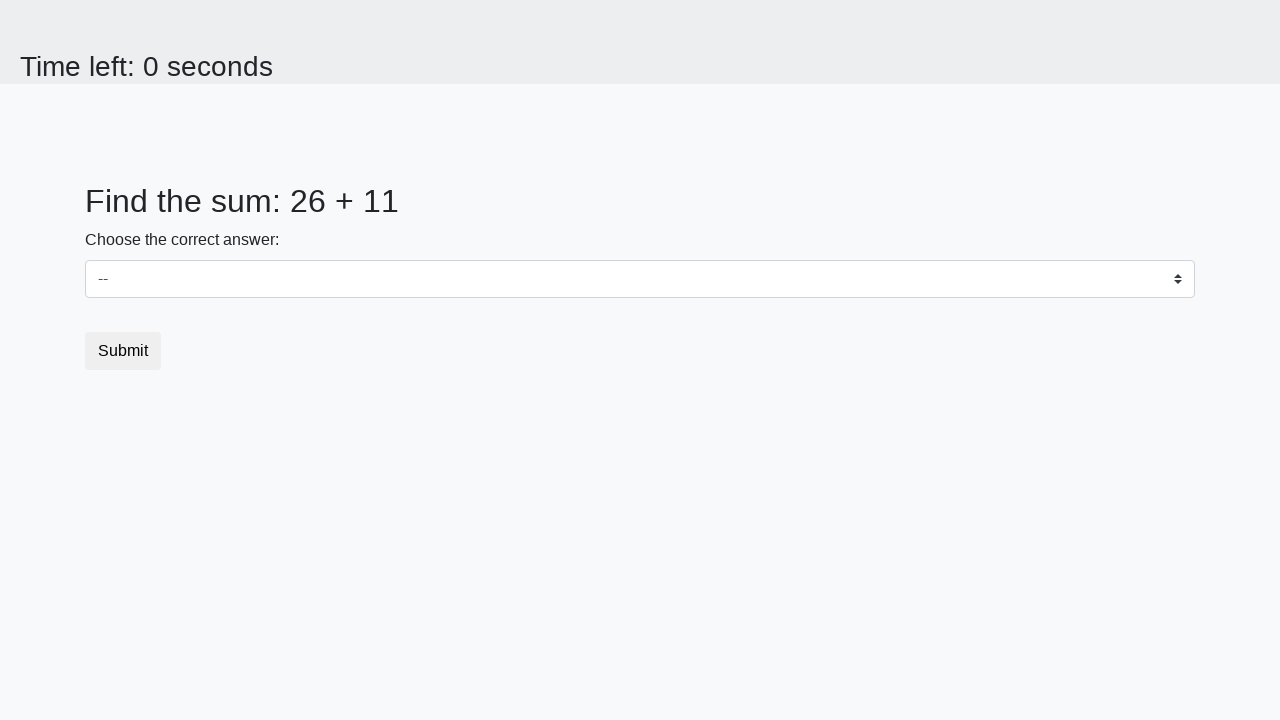

Calculated result: 26 + 11 = 37
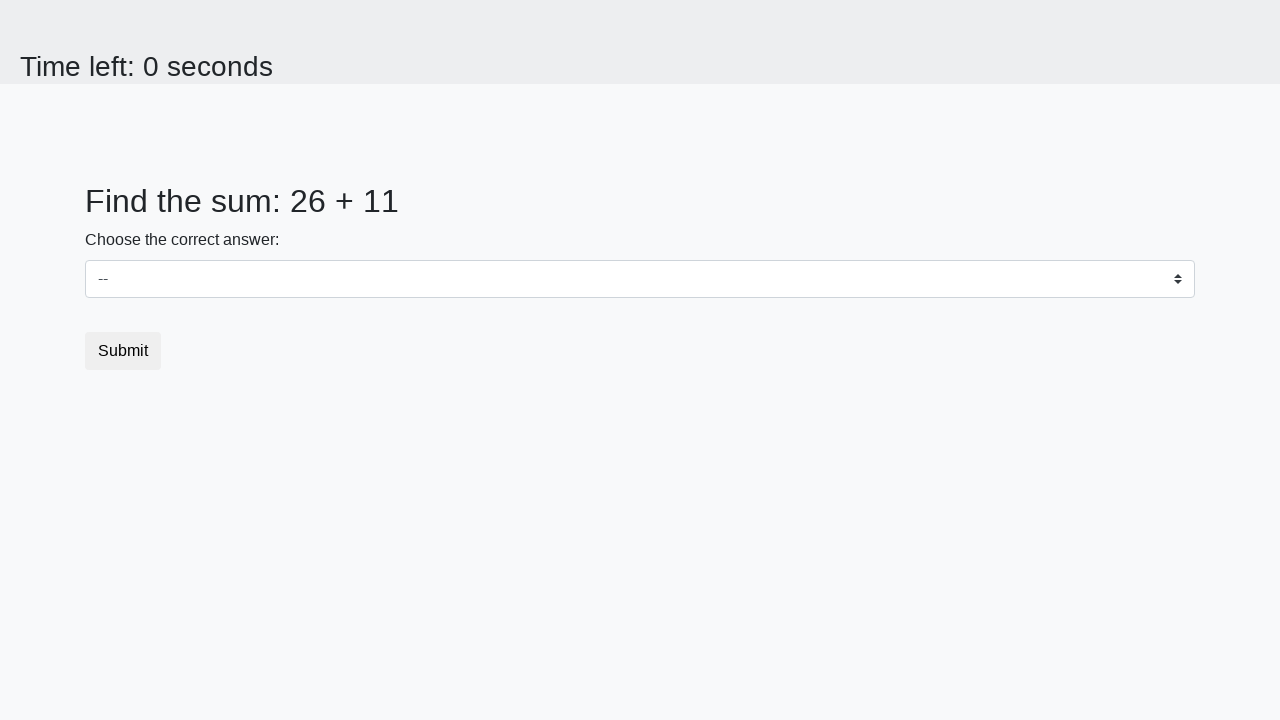

Selected result '37' from dropdown menu on #dropdown
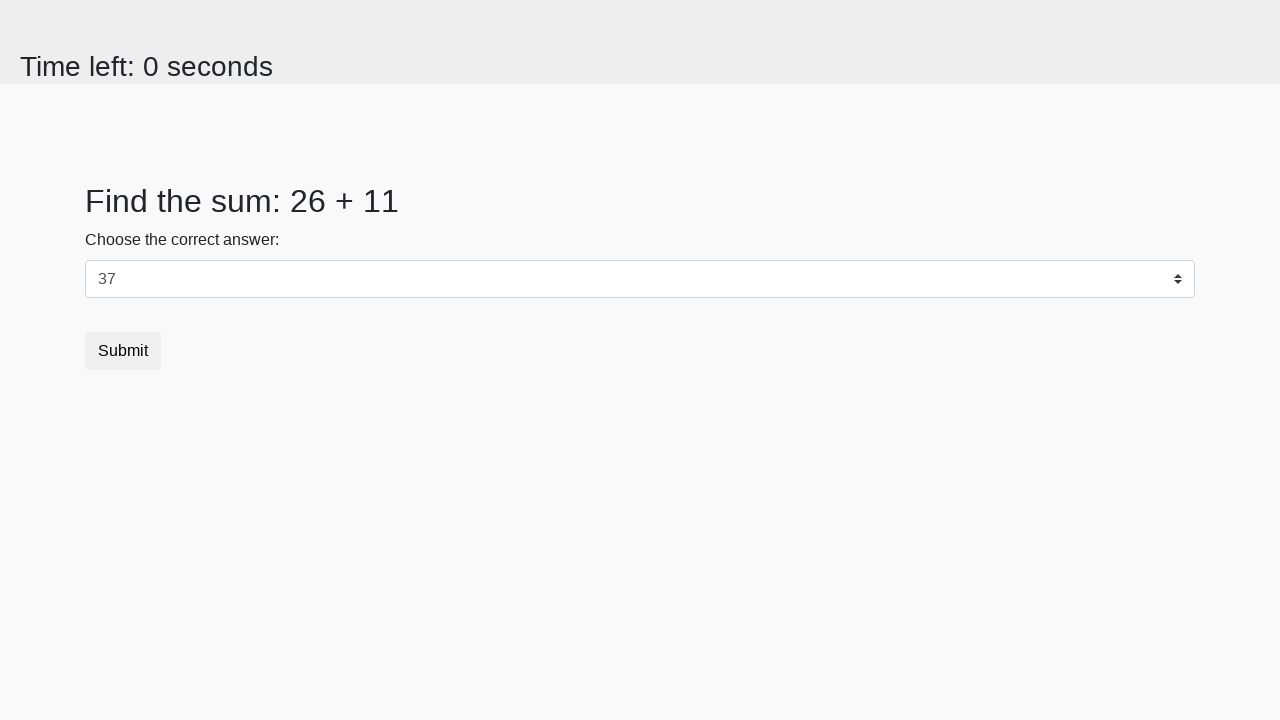

Clicked submit button at (123, 351) on .btn
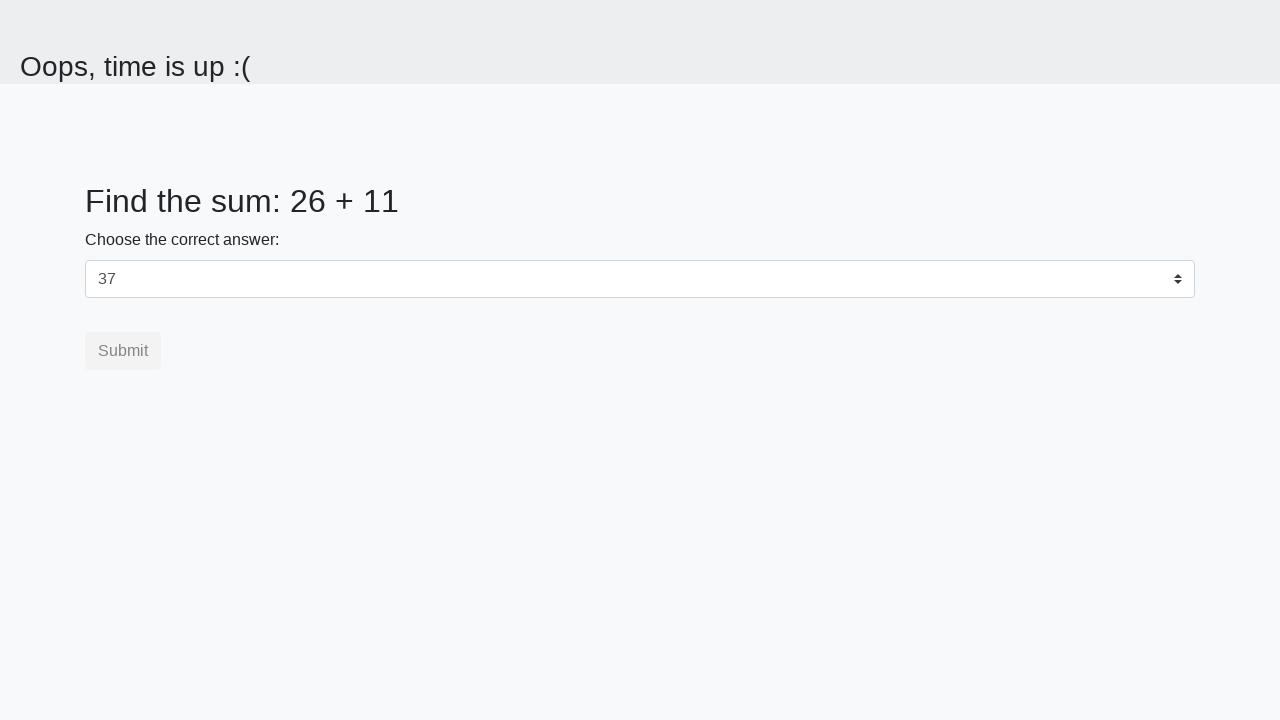

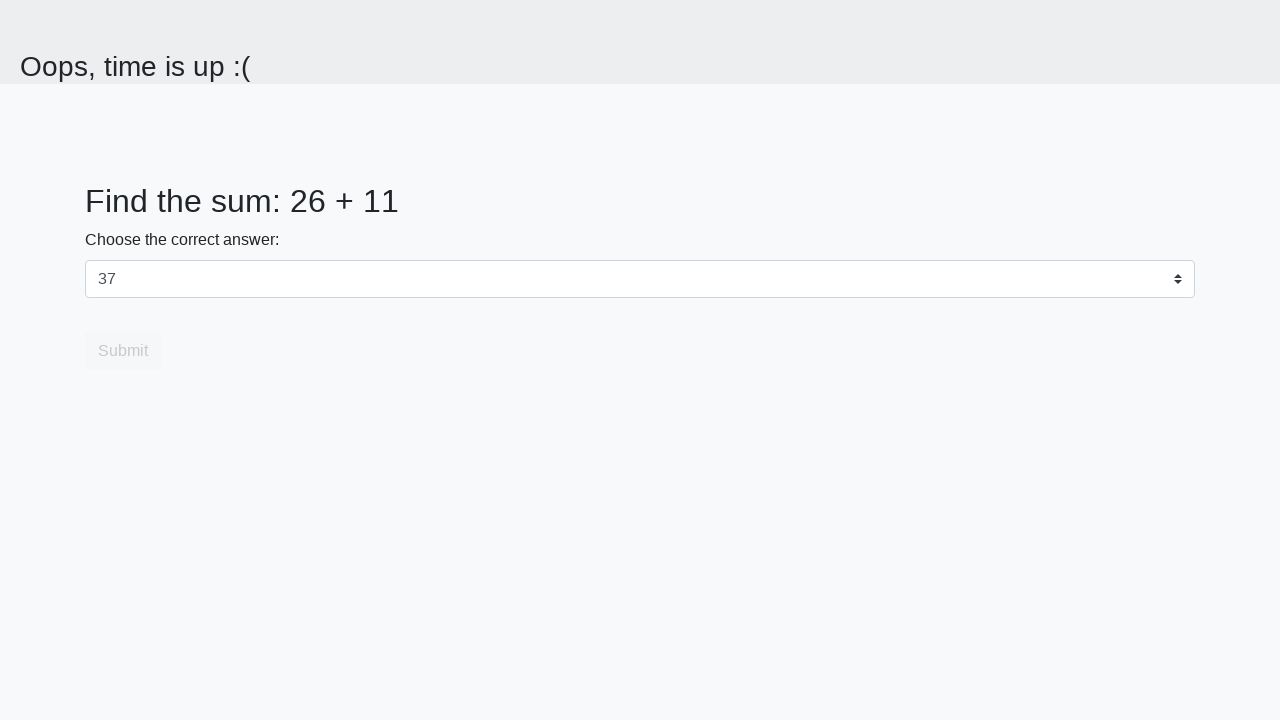